Tests mouse input events on a training page by performing single click, double click, and context (right) click actions, then verifying the active element text changes accordingly.

Starting URL: https://v1.training-support.net/selenium/input-events

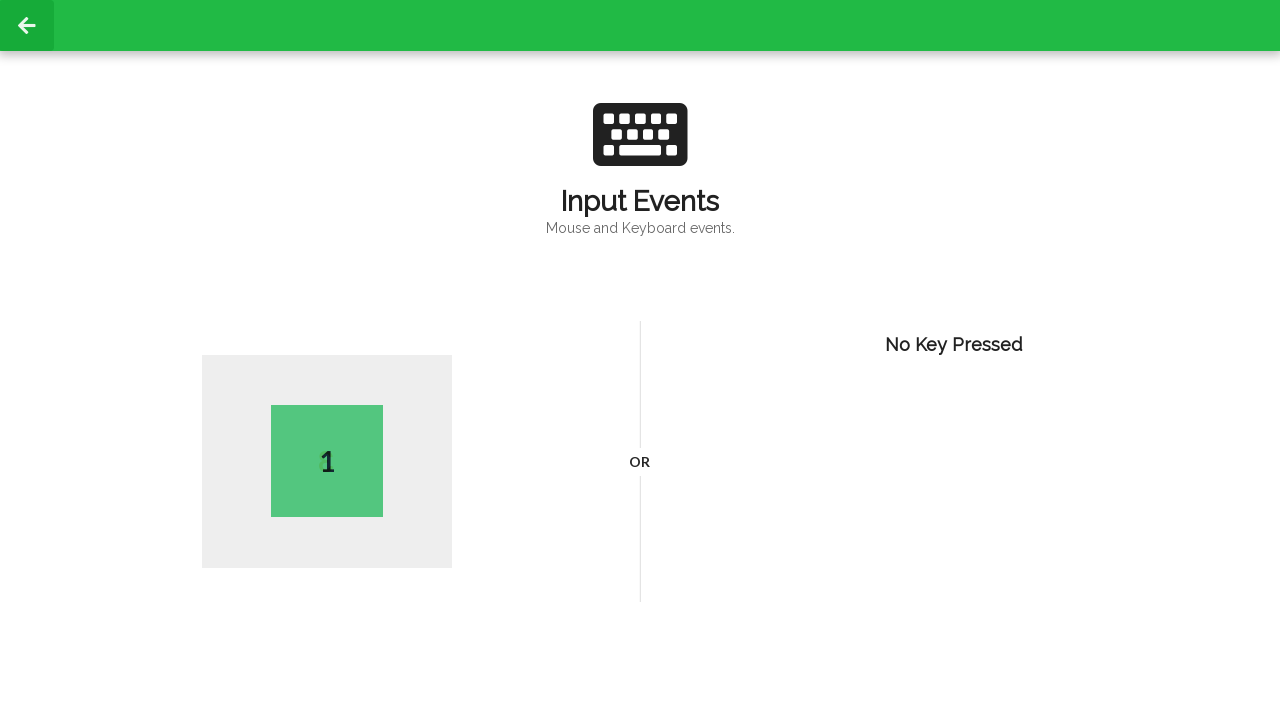

Performed single left click on page body at (640, 360) on body
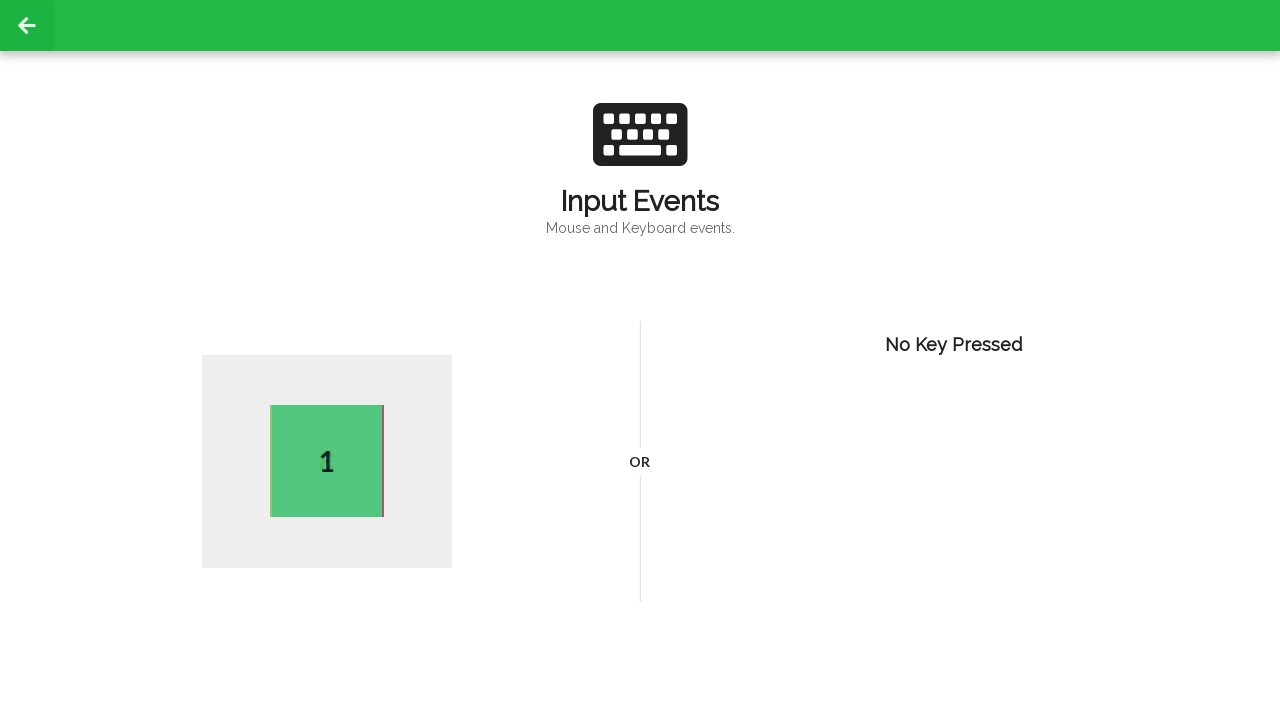

Waited 1 second after single click
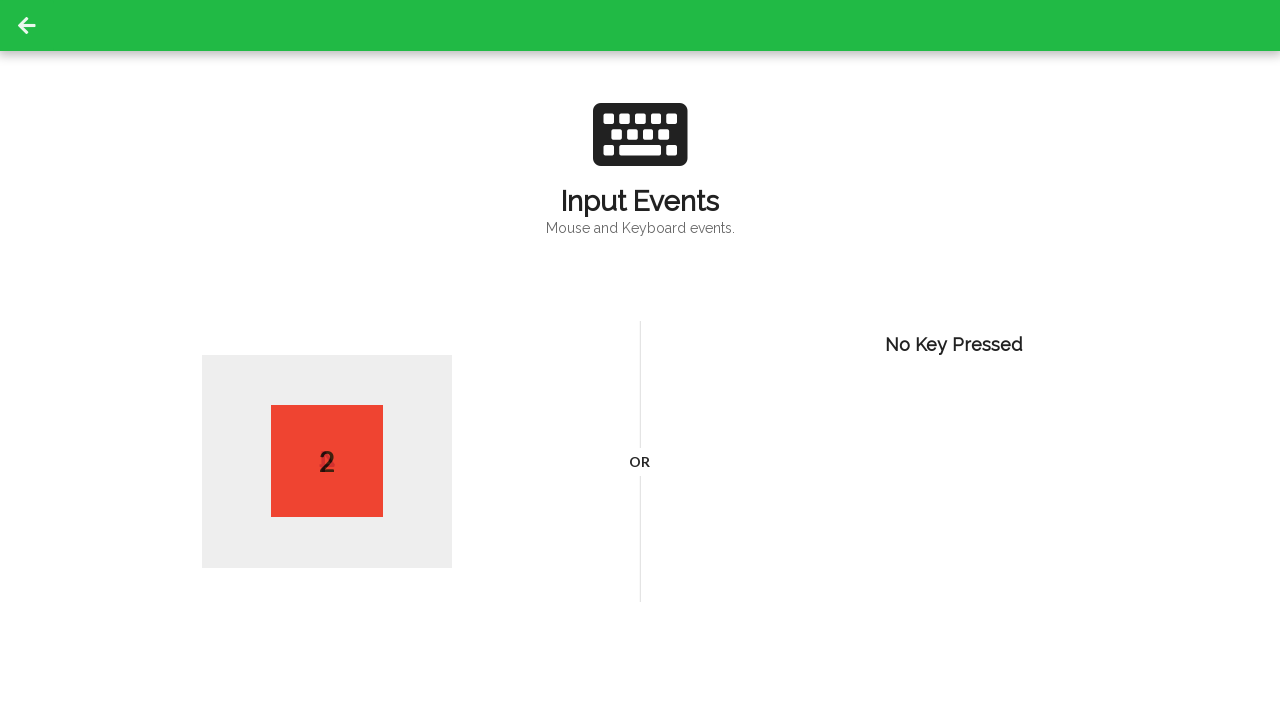

Retrieved active element text after single click: 2
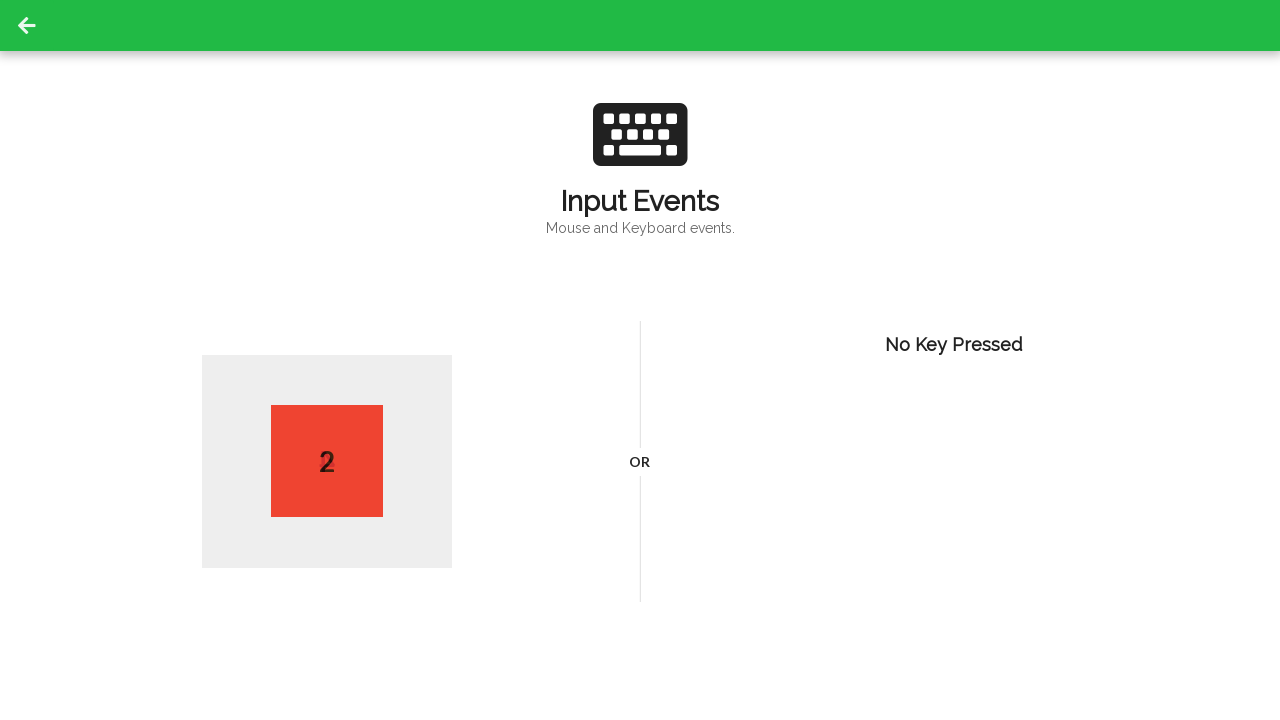

Performed double click on page body at (640, 360) on body
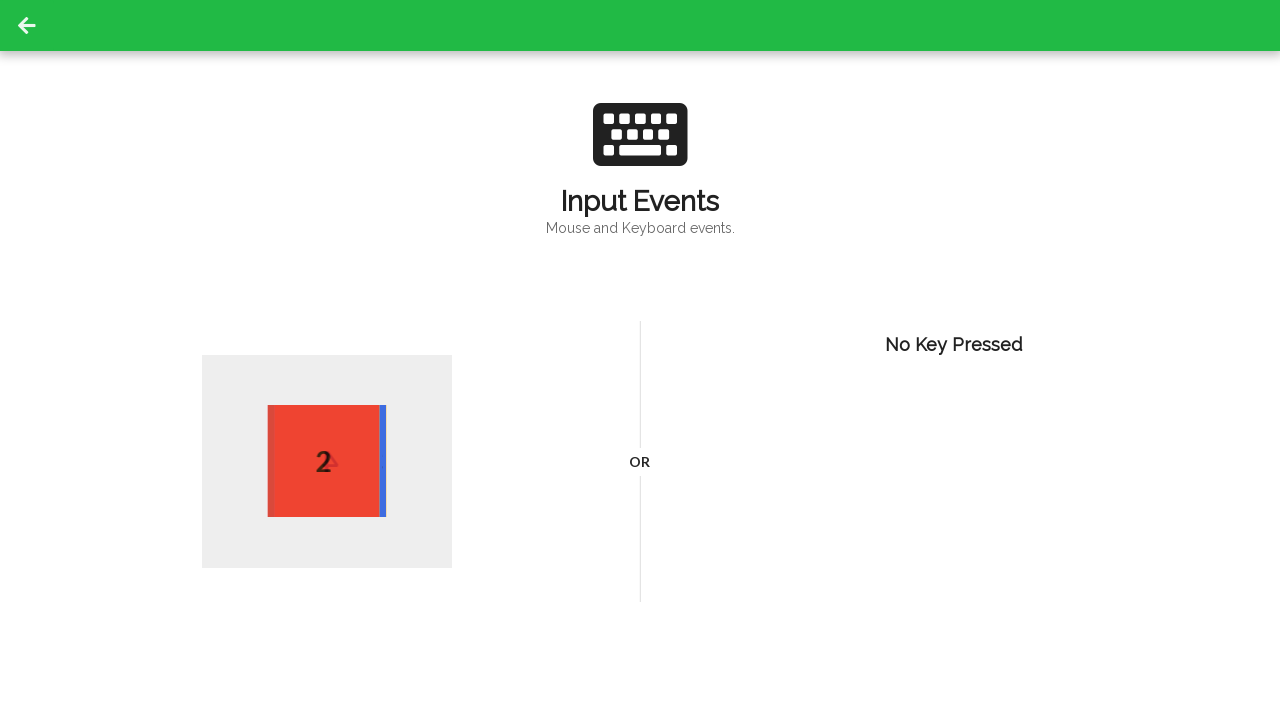

Waited 1 second after double click
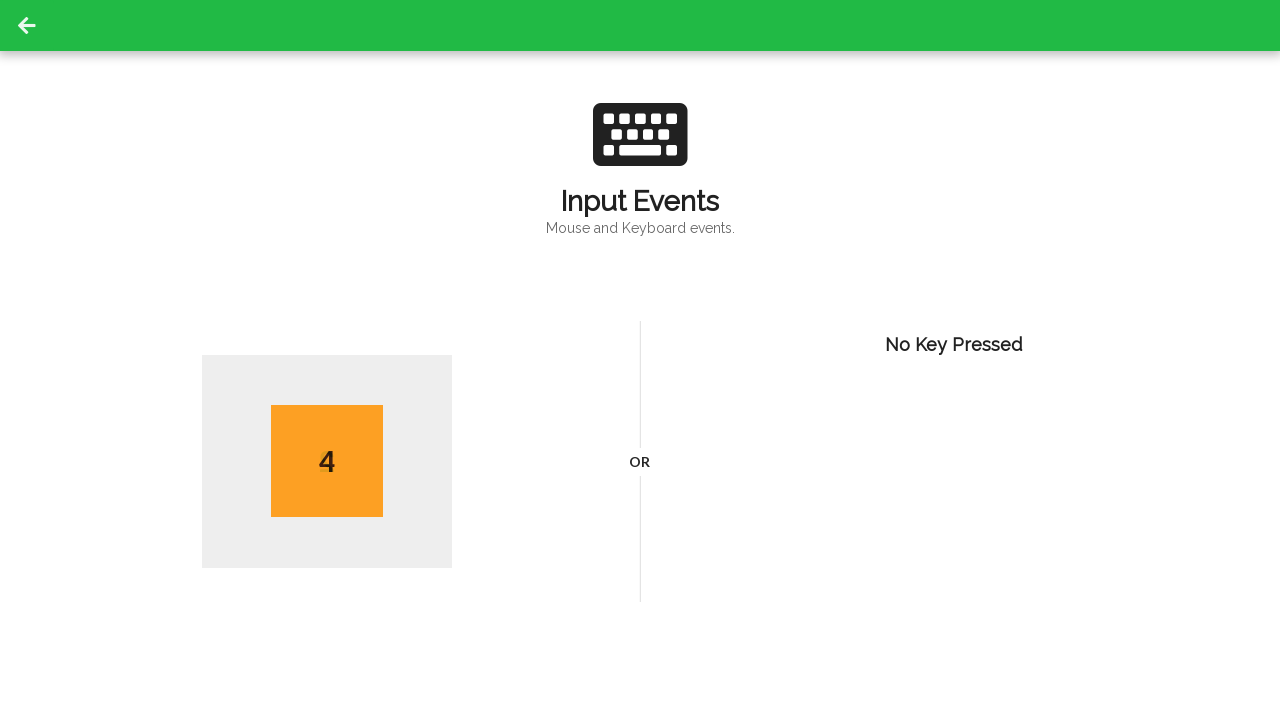

Retrieved active element text after double click: 4
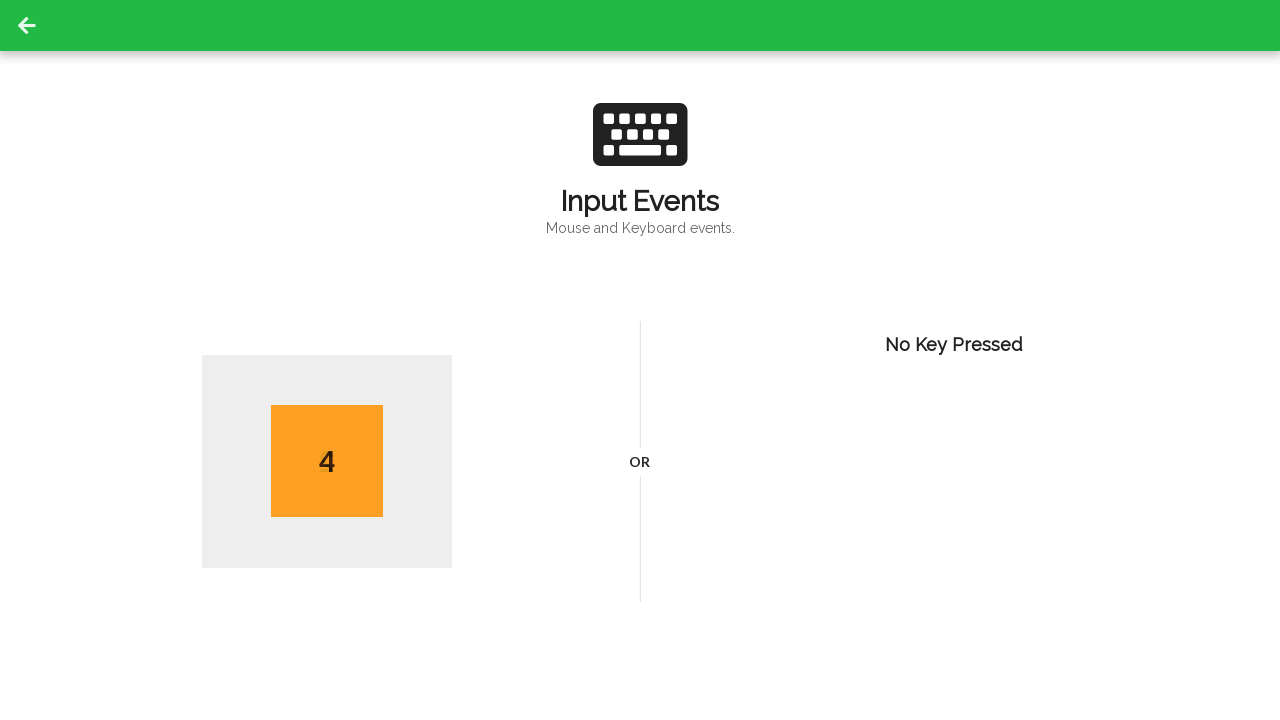

Performed right click (context click) on page body at (640, 360) on body
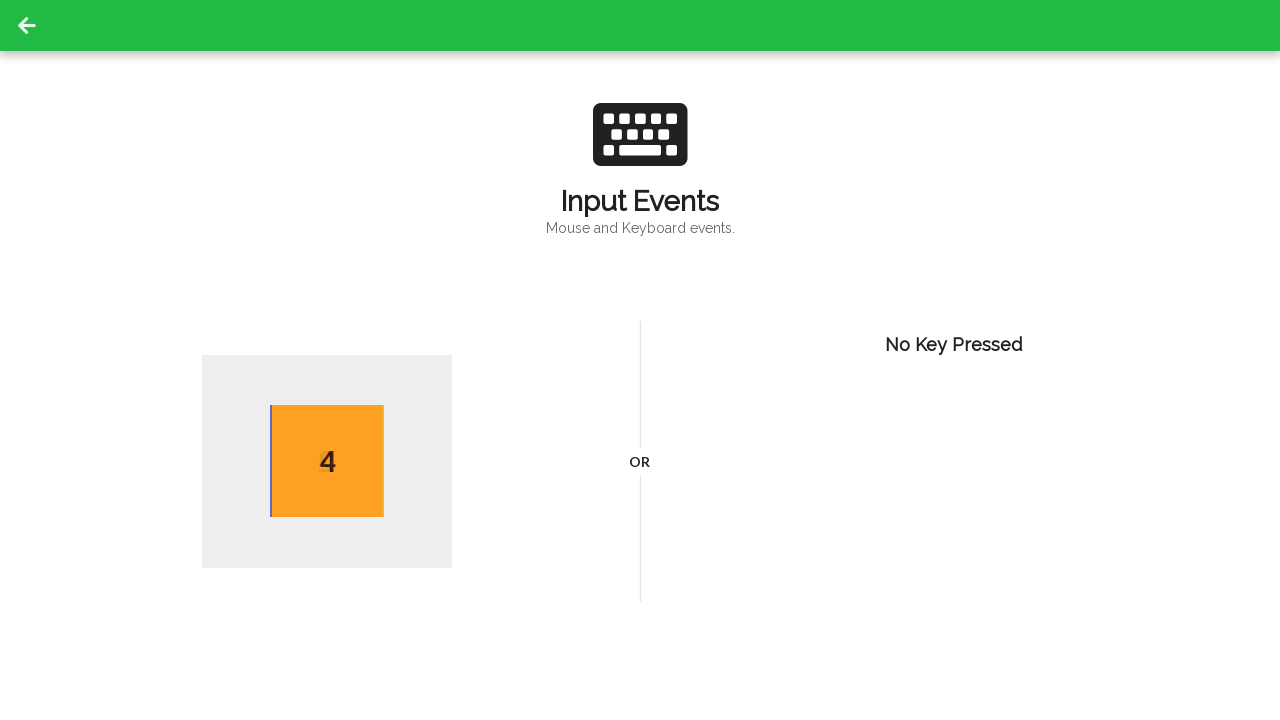

Waited 1 second after right click
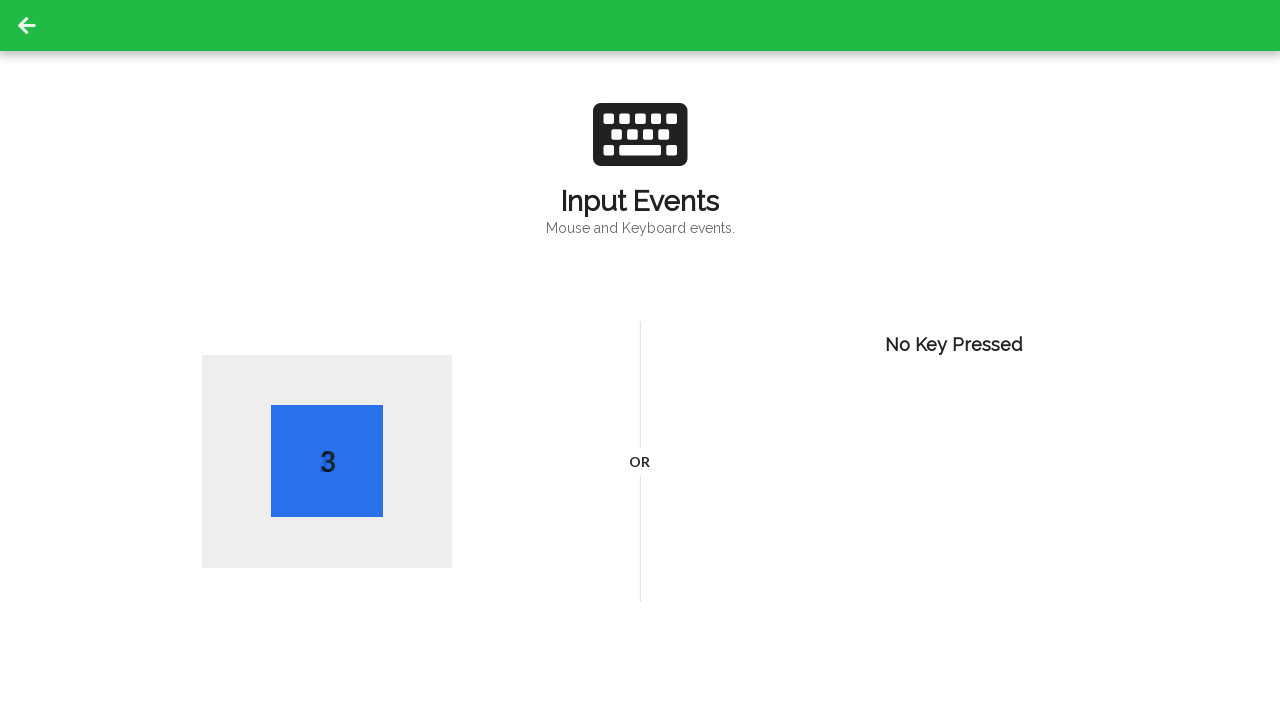

Retrieved active element text after right click: 3
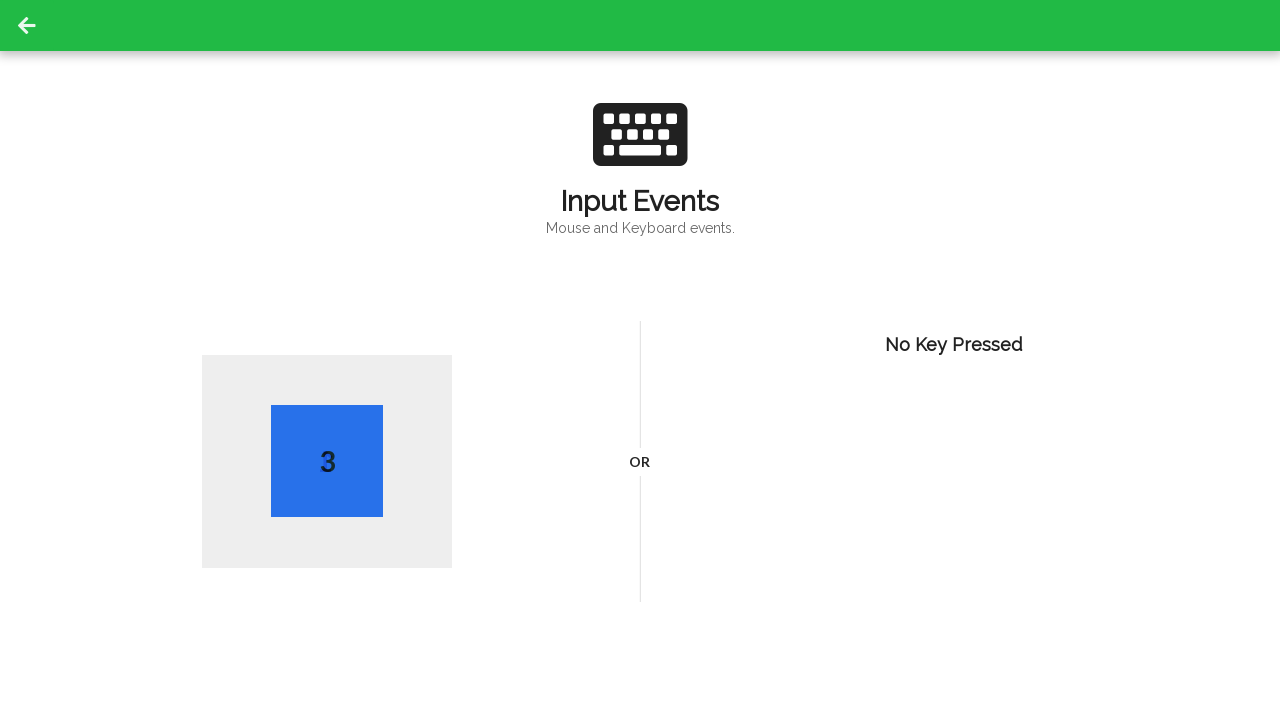

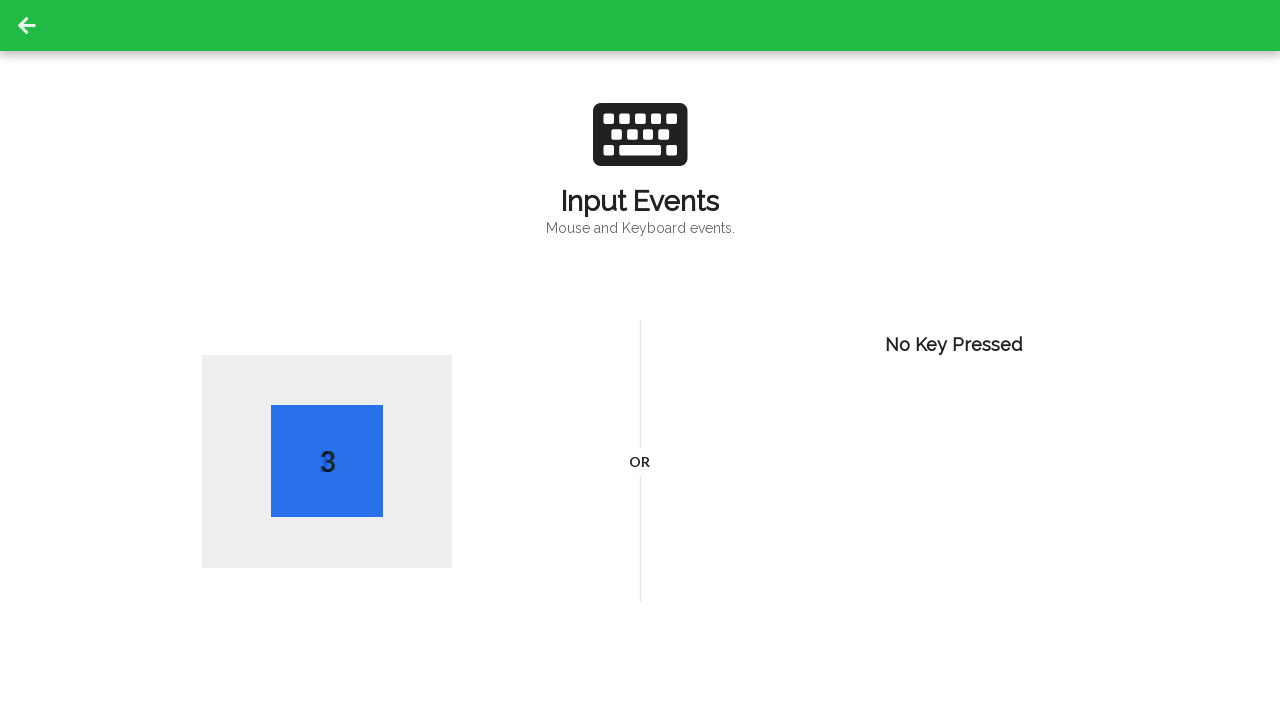